Tests country dropdown functionality by iterating through options and selecting "India" from the dropdown list

Starting URL: https://testautomationpractice.blogspot.com/

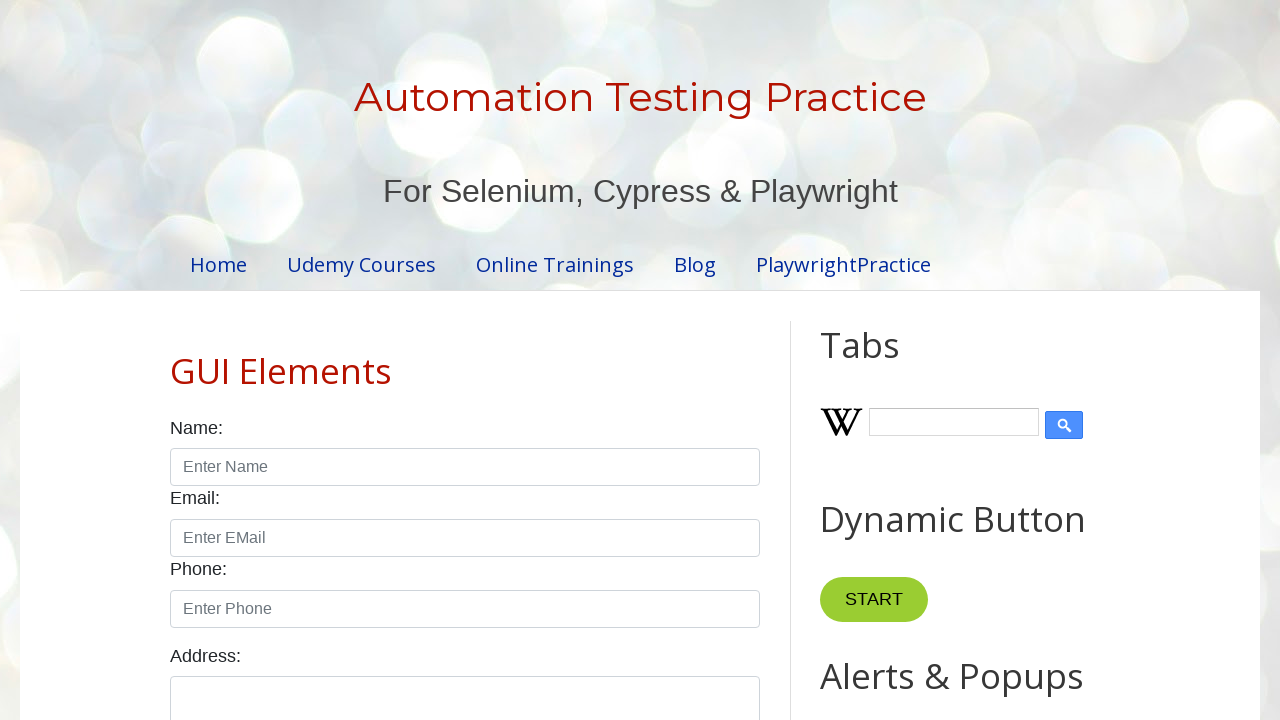

Navigated to test automation practice website
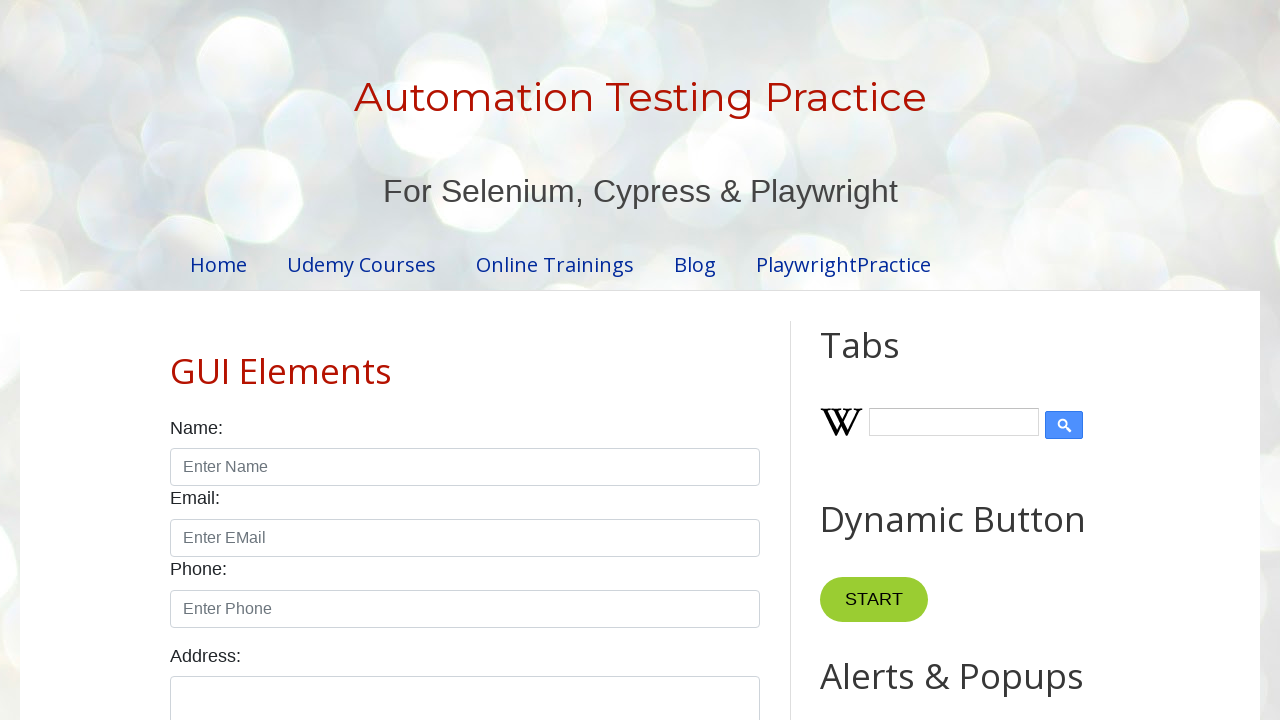

Located country dropdown element
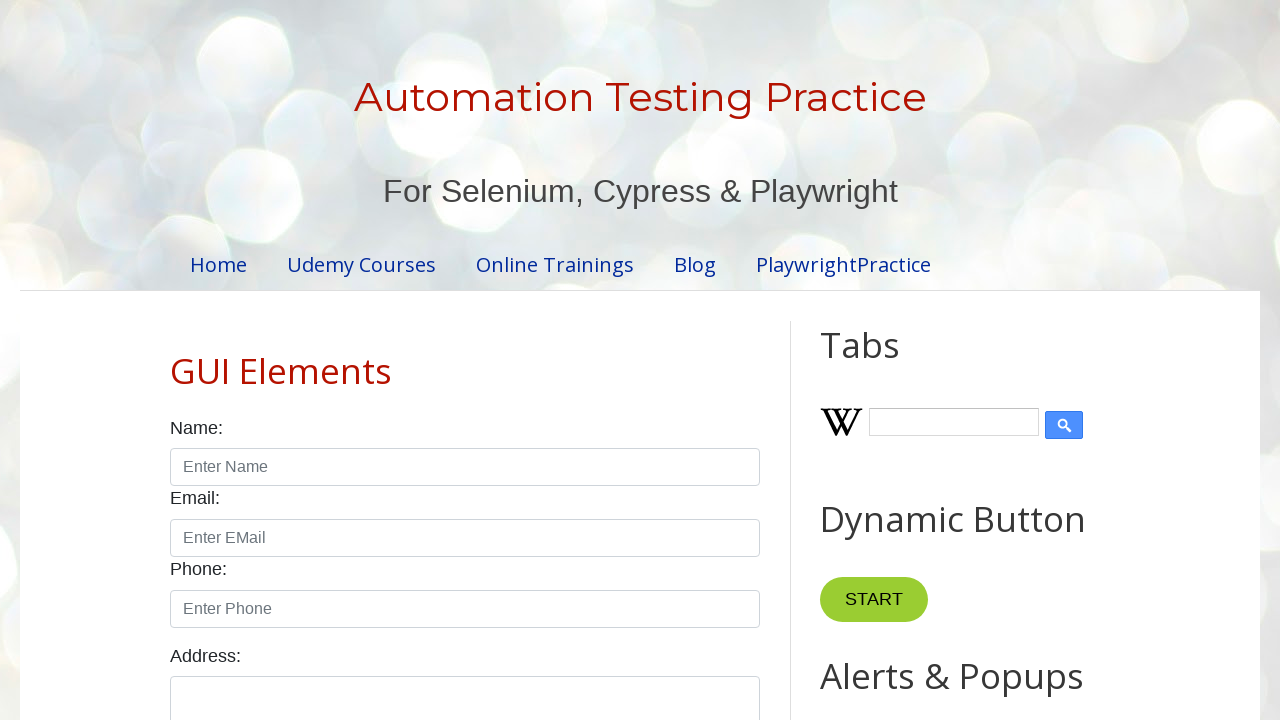

Retrieved all options from country dropdown
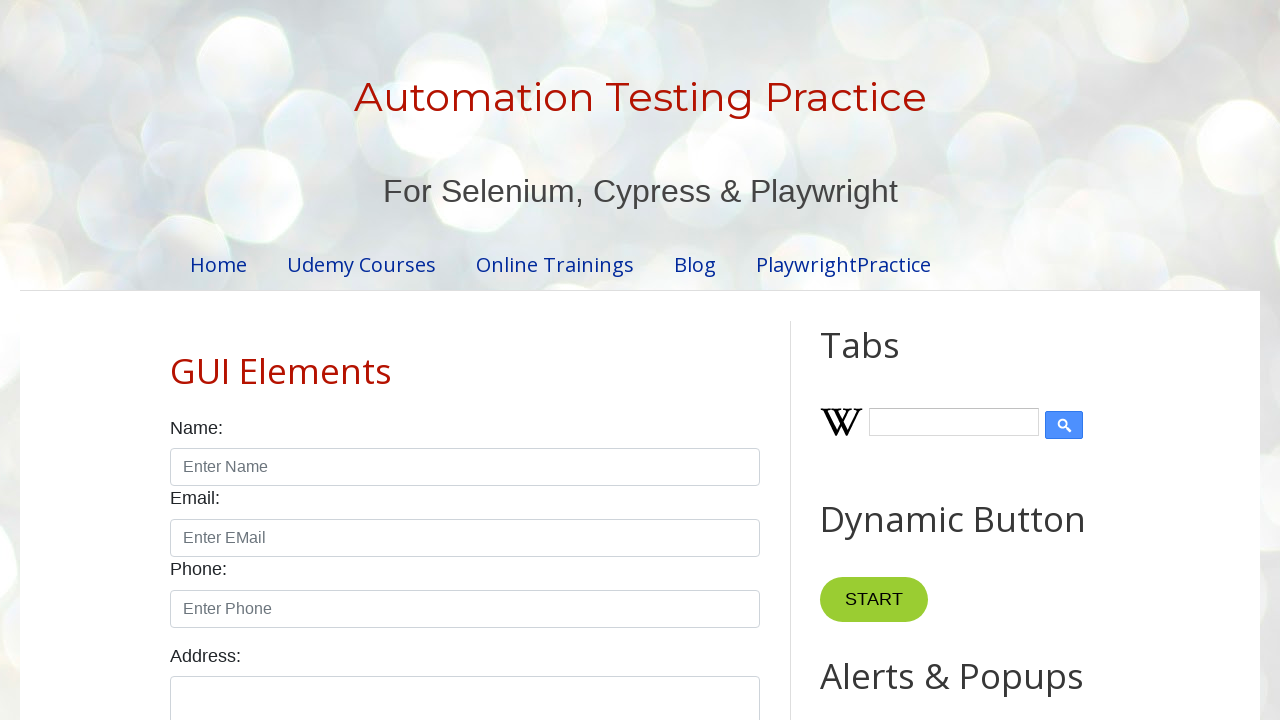

Retrieved option text: '
        United States
      '
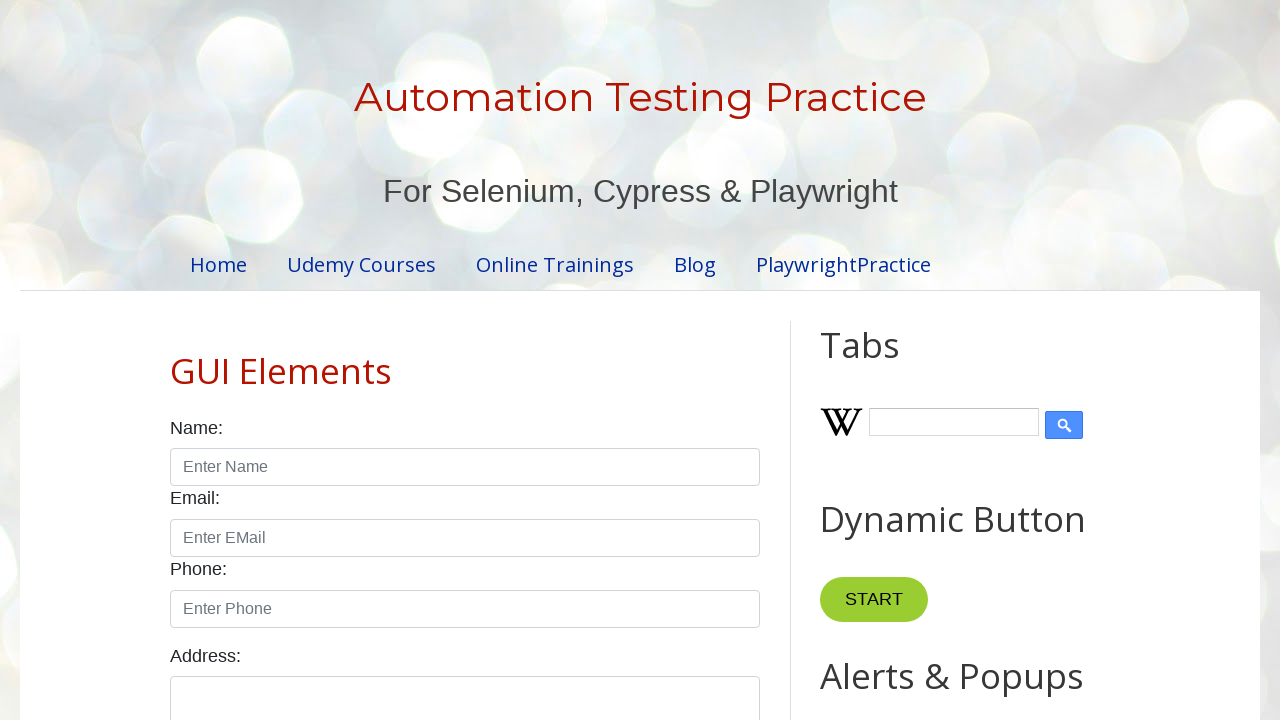

Retrieved option text: '
        Canada
      '
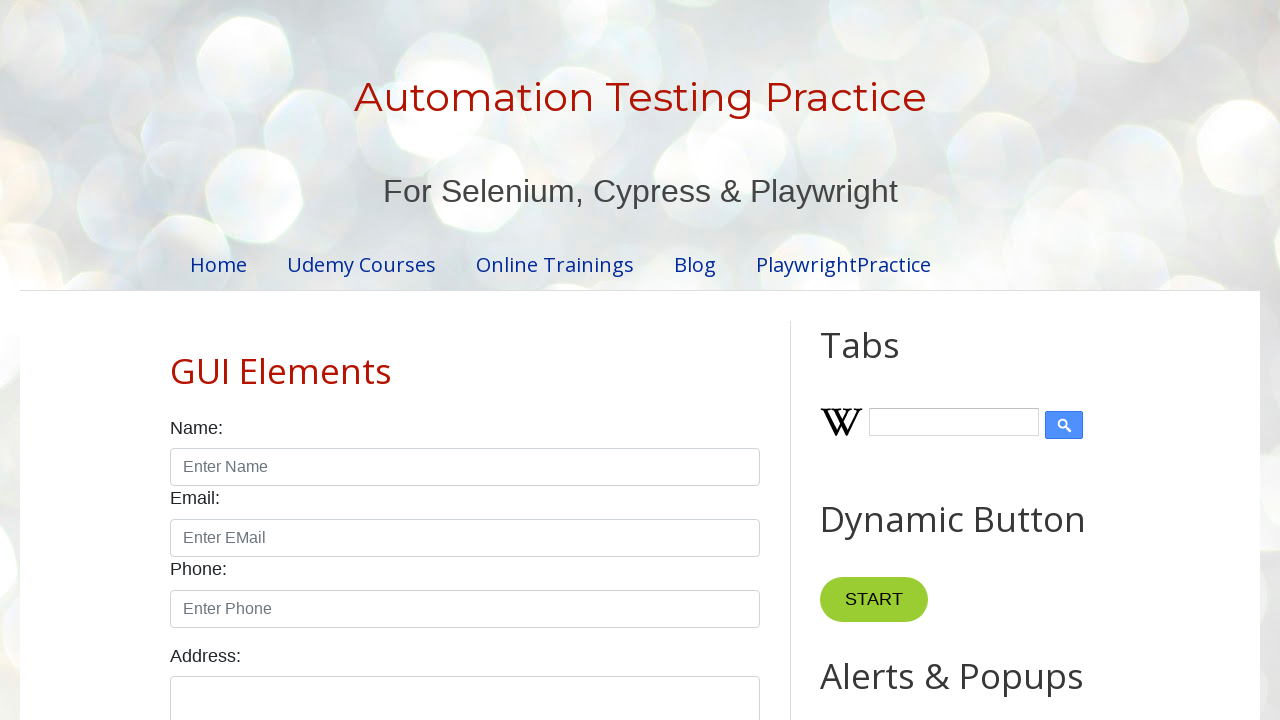

Retrieved option text: '
        United Kingdom
      '
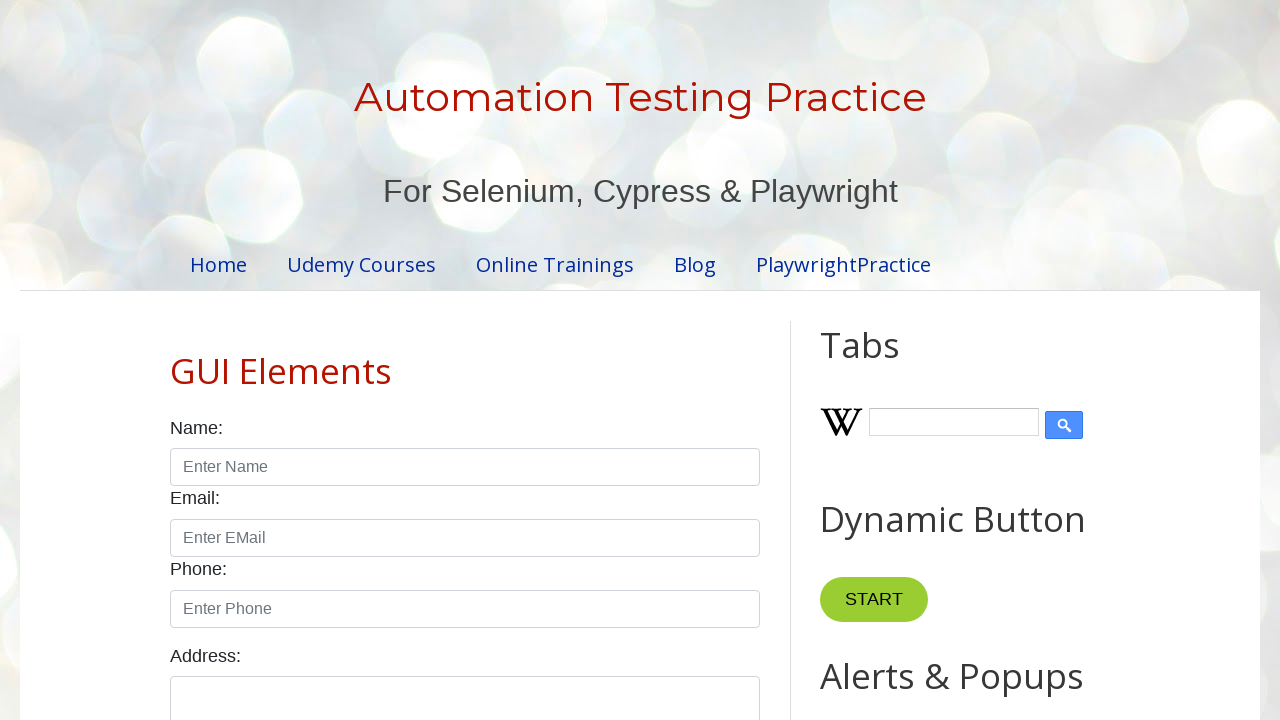

Retrieved option text: '
        Germany
      '
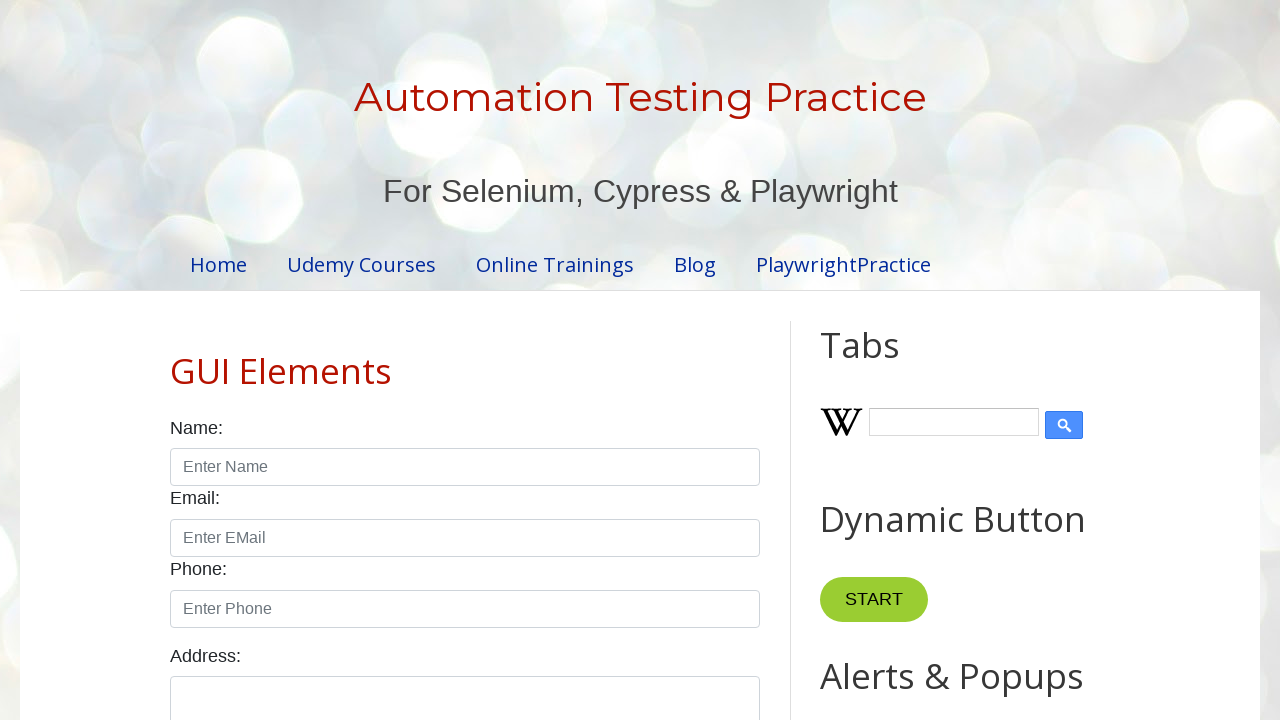

Retrieved option text: '
        France
      '
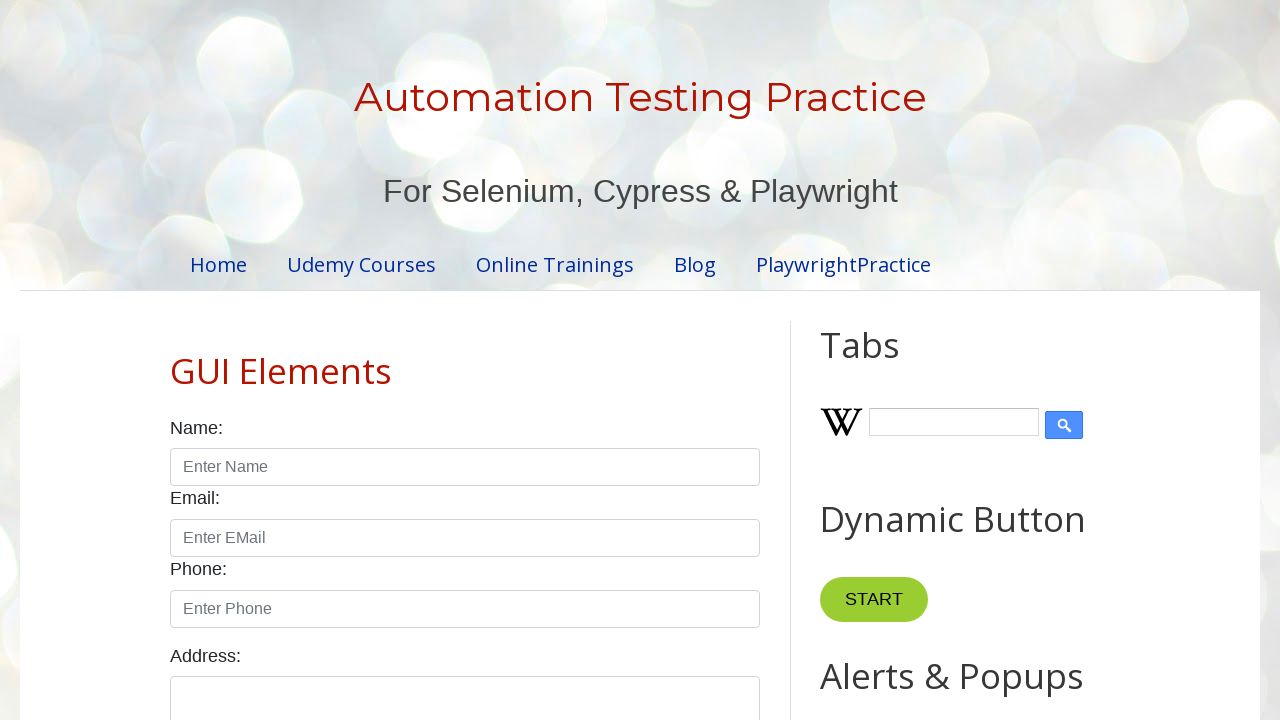

Retrieved option text: '
        Australia
      '
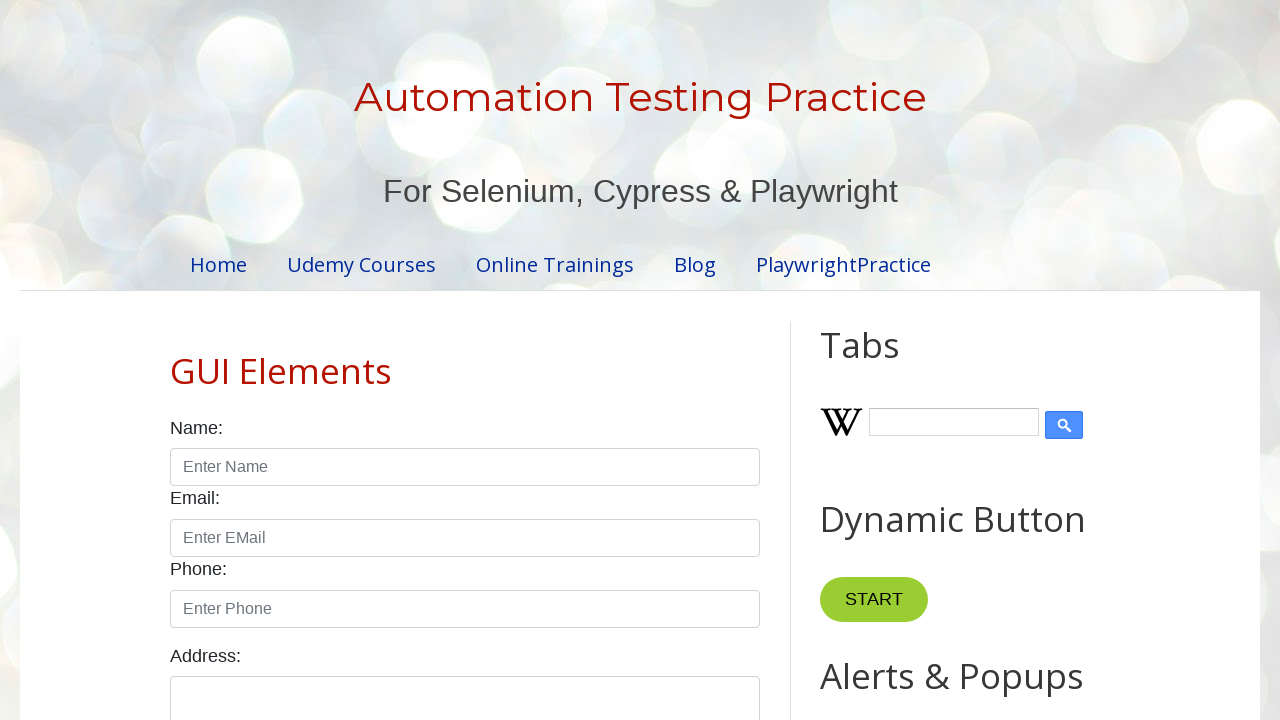

Retrieved option text: '
        Japan
      '
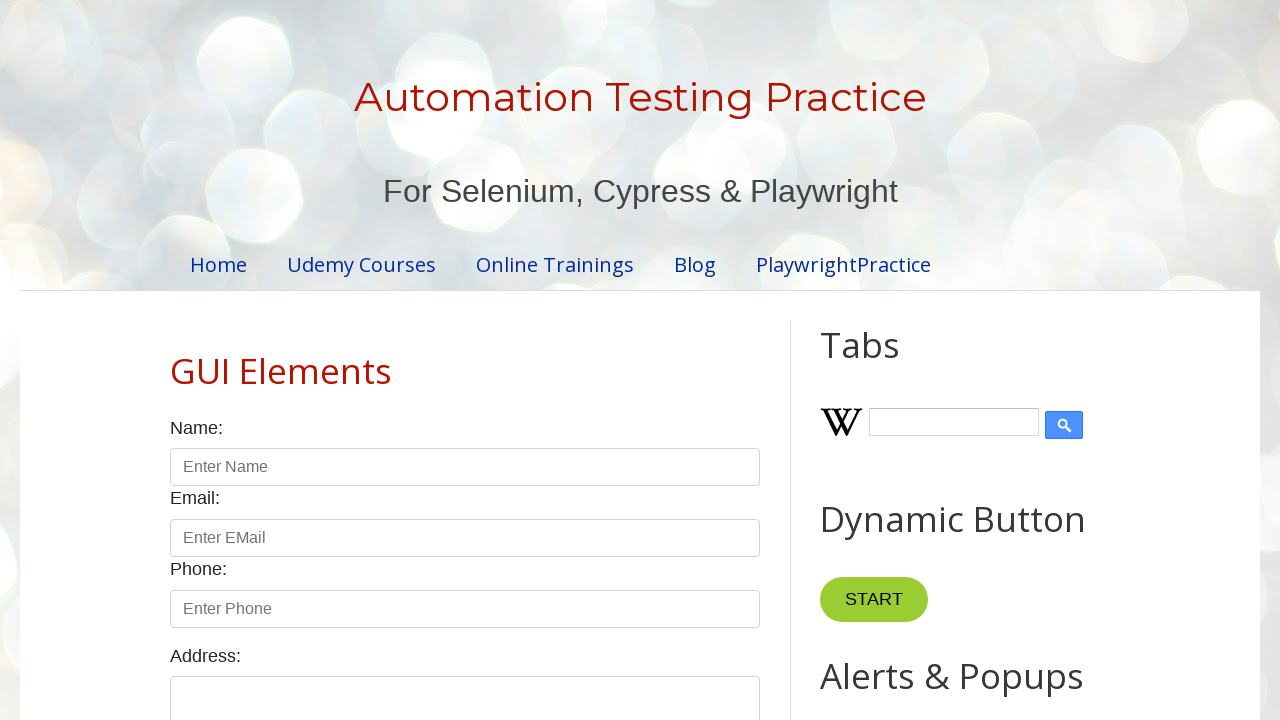

Retrieved option text: '
        China
      '
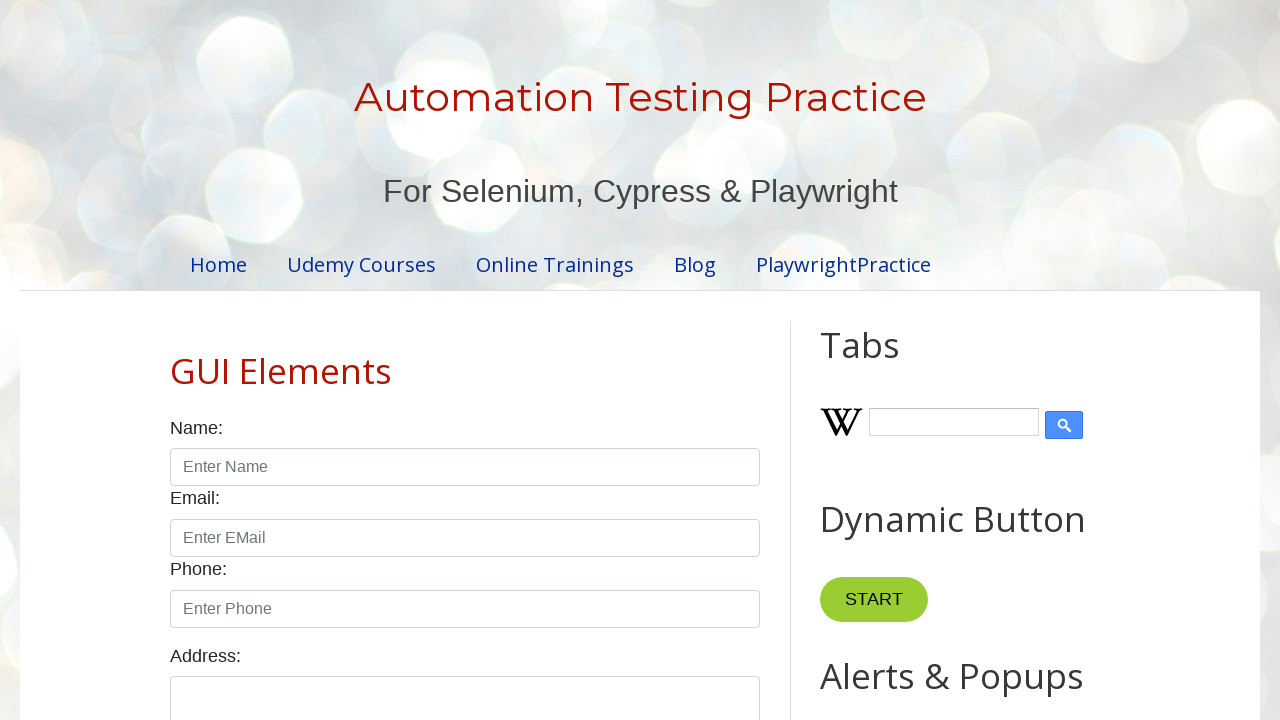

Retrieved option text: '
        Brazil
      '
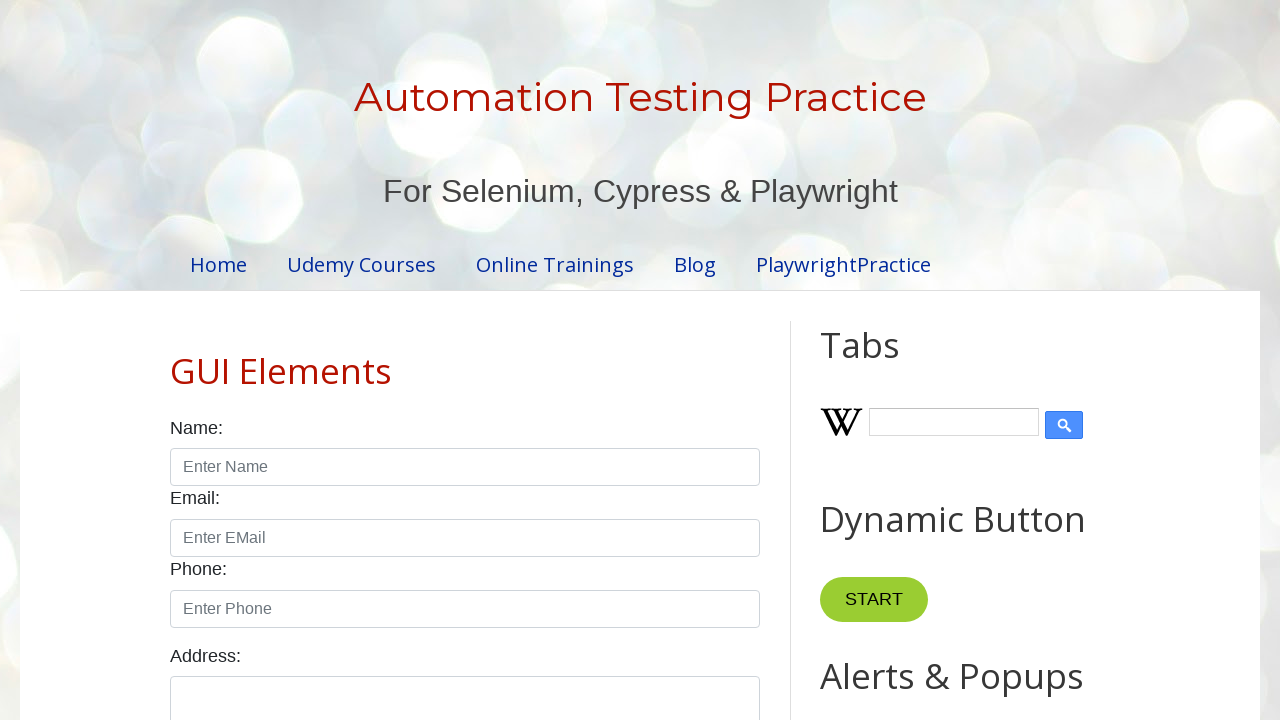

Retrieved option text: '
        India
      '
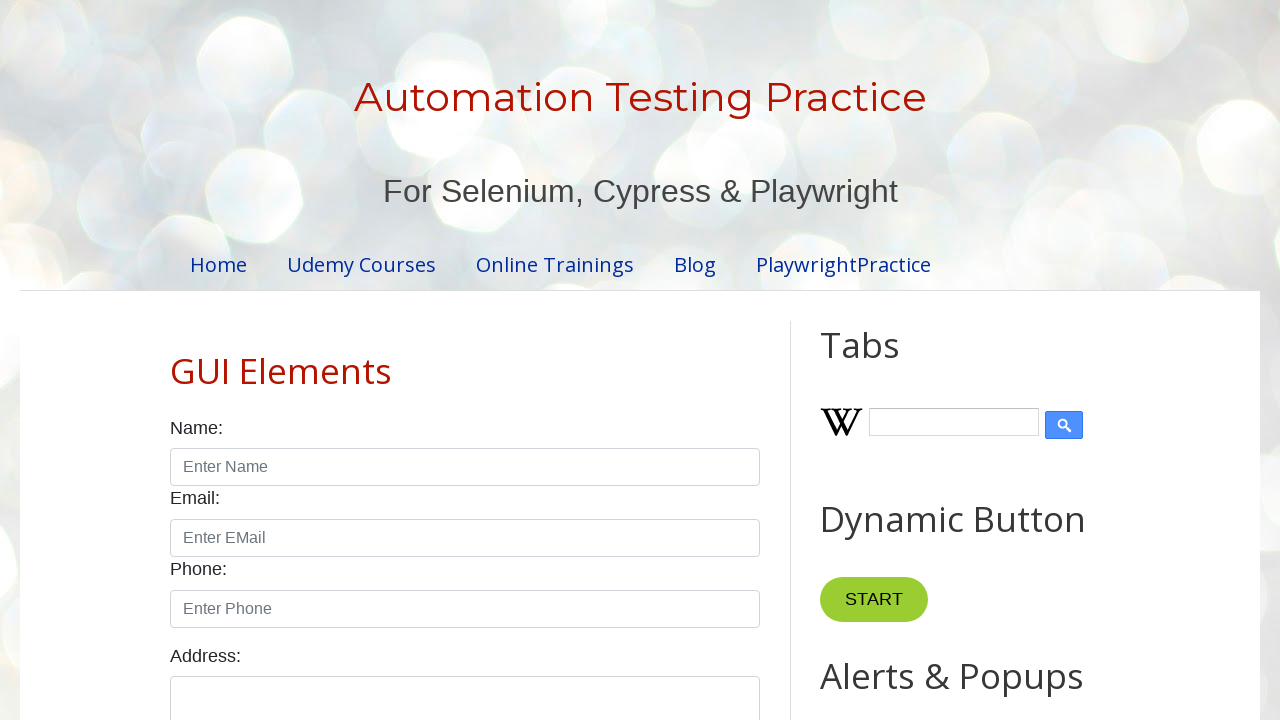

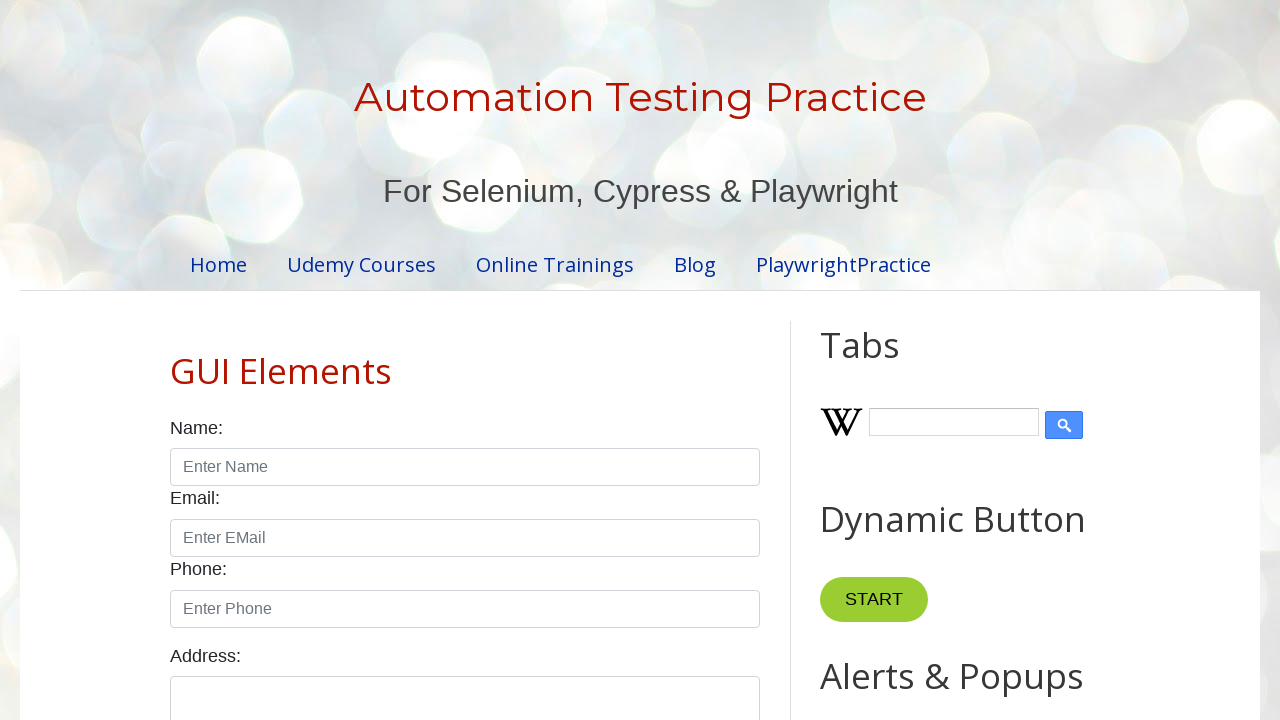